Creates a new paste on Pastebin by filling in the paste content, selecting an expiration time, adding a title, and submitting the form.

Starting URL: https://www.pastebin.com

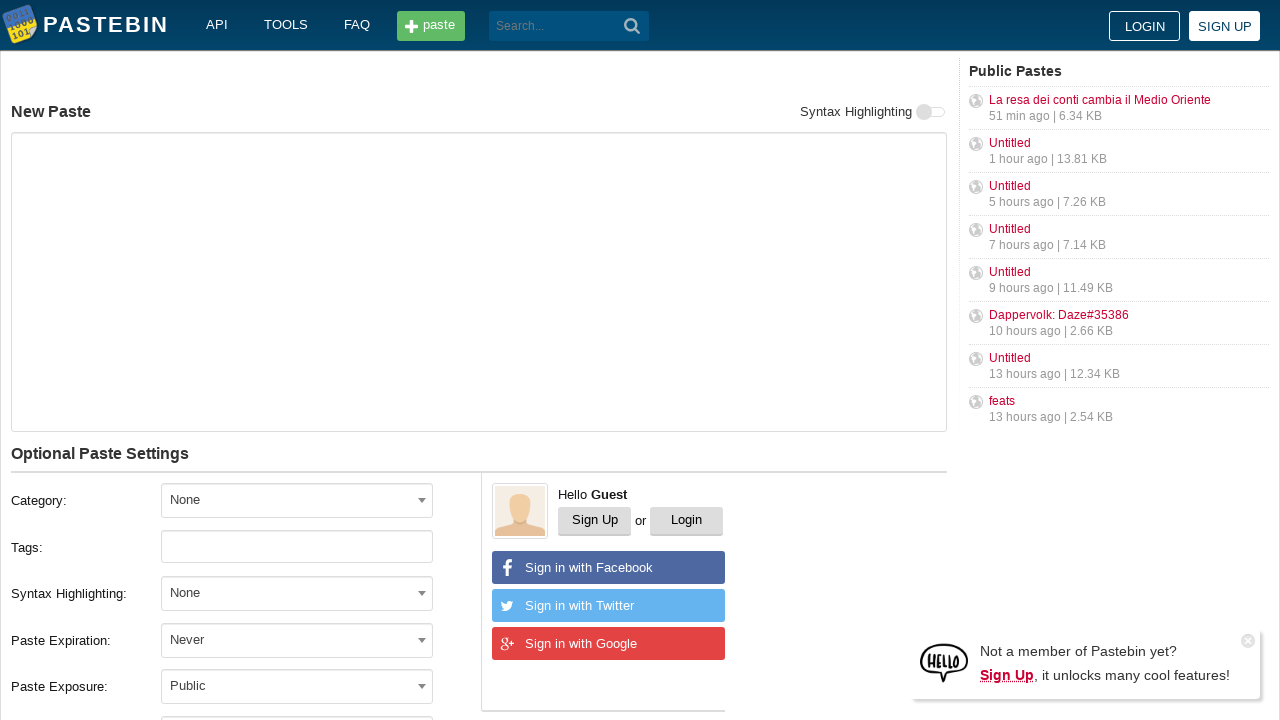

Waited for paste content textarea to load
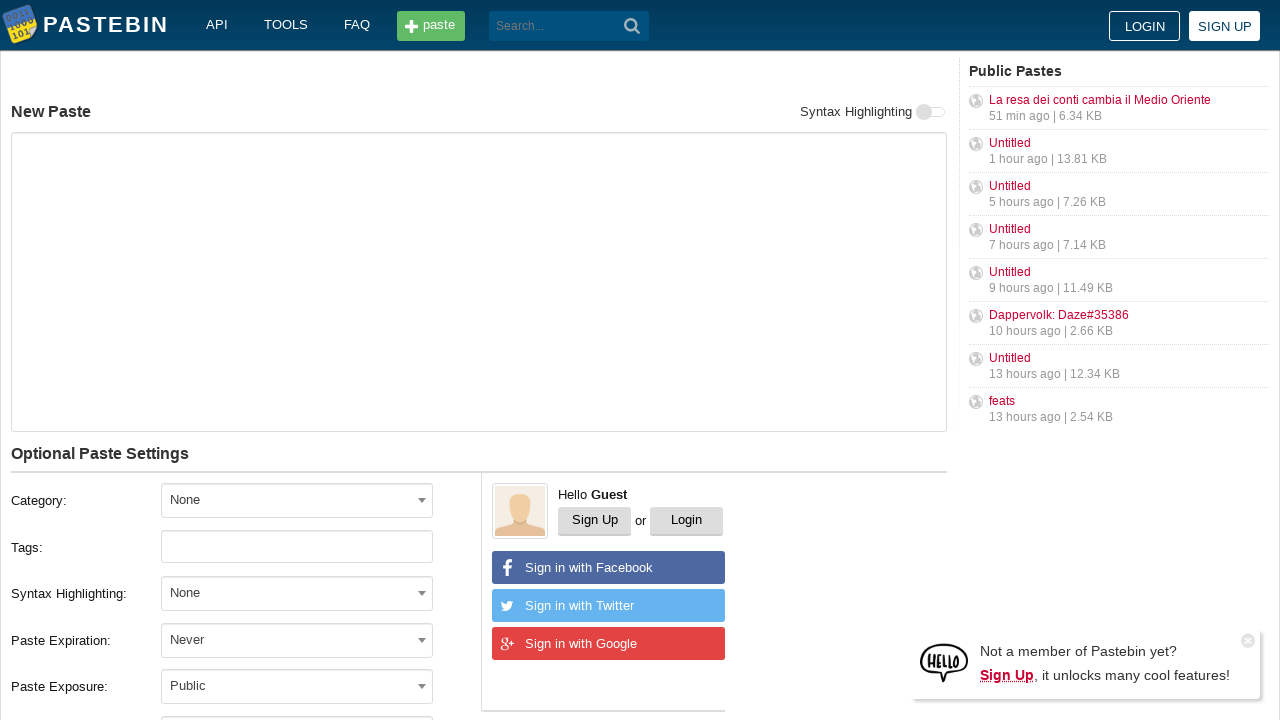

Clicked on paste content textarea at (479, 282) on #postform-text
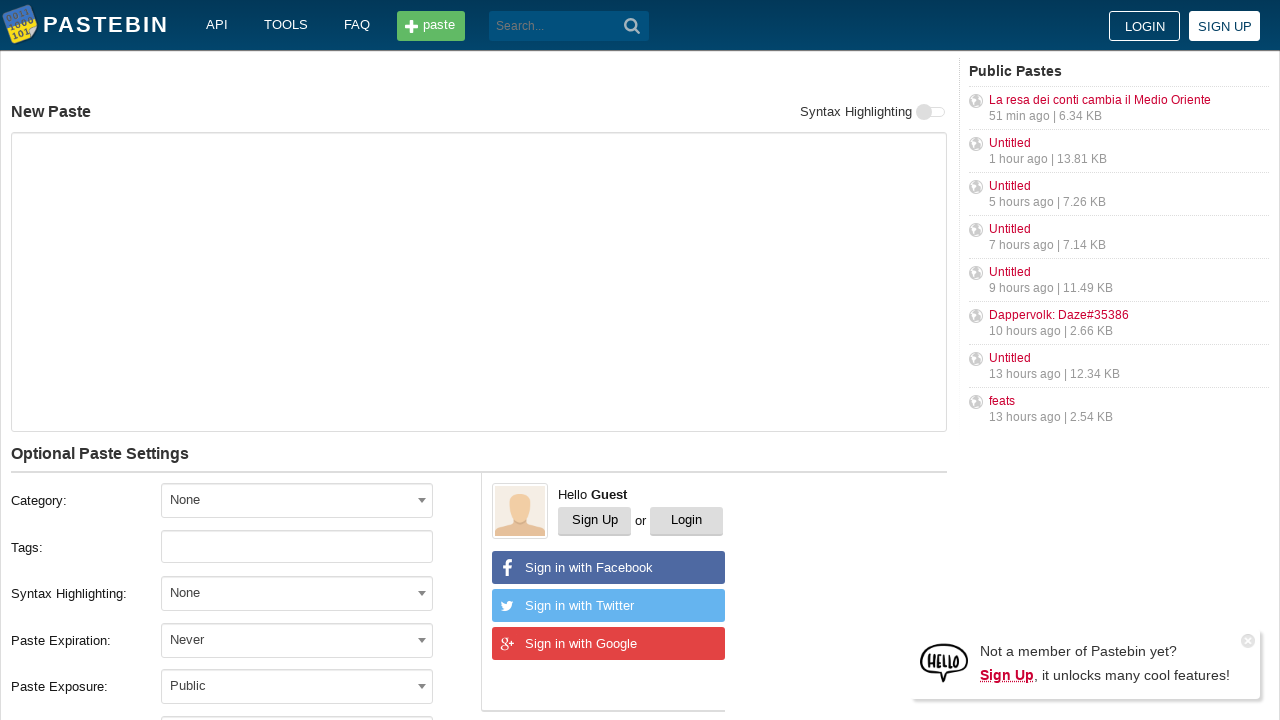

Filled paste content with 'Hello from WebDriver' on #postform-text
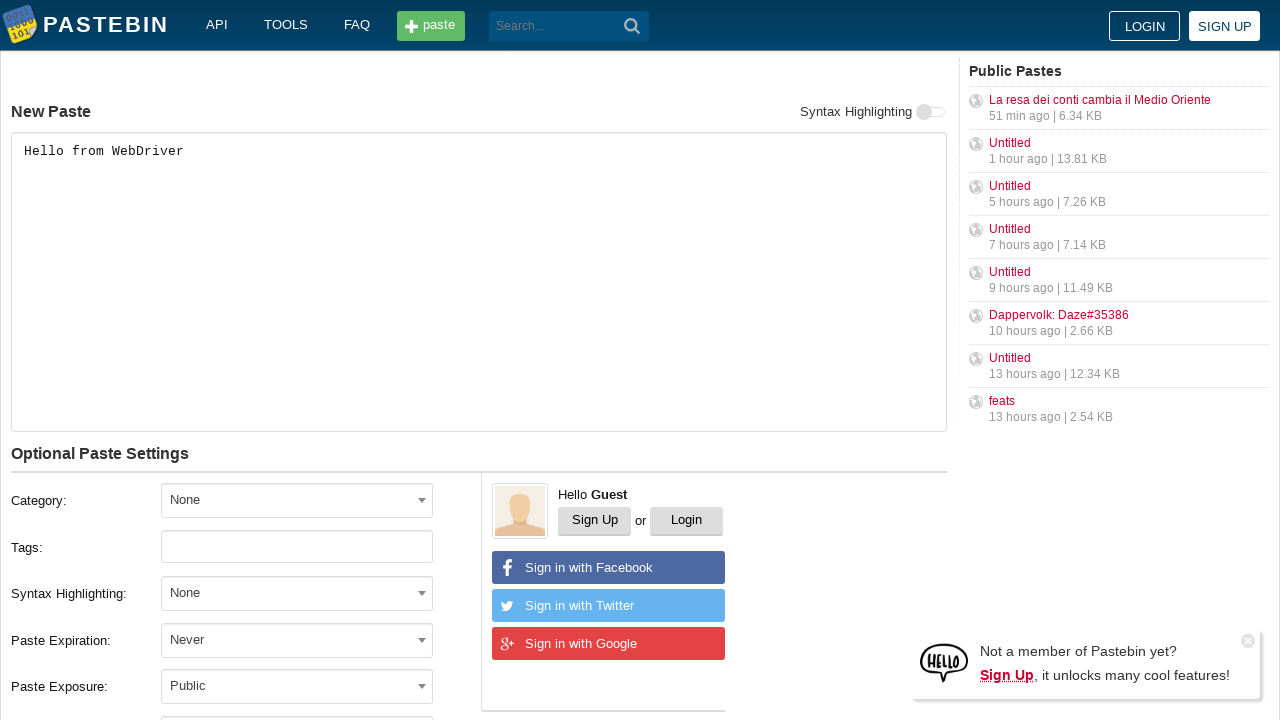

Clicked on expiration time dropdown to open it at (297, 640) on #select2-postform-expiration-container
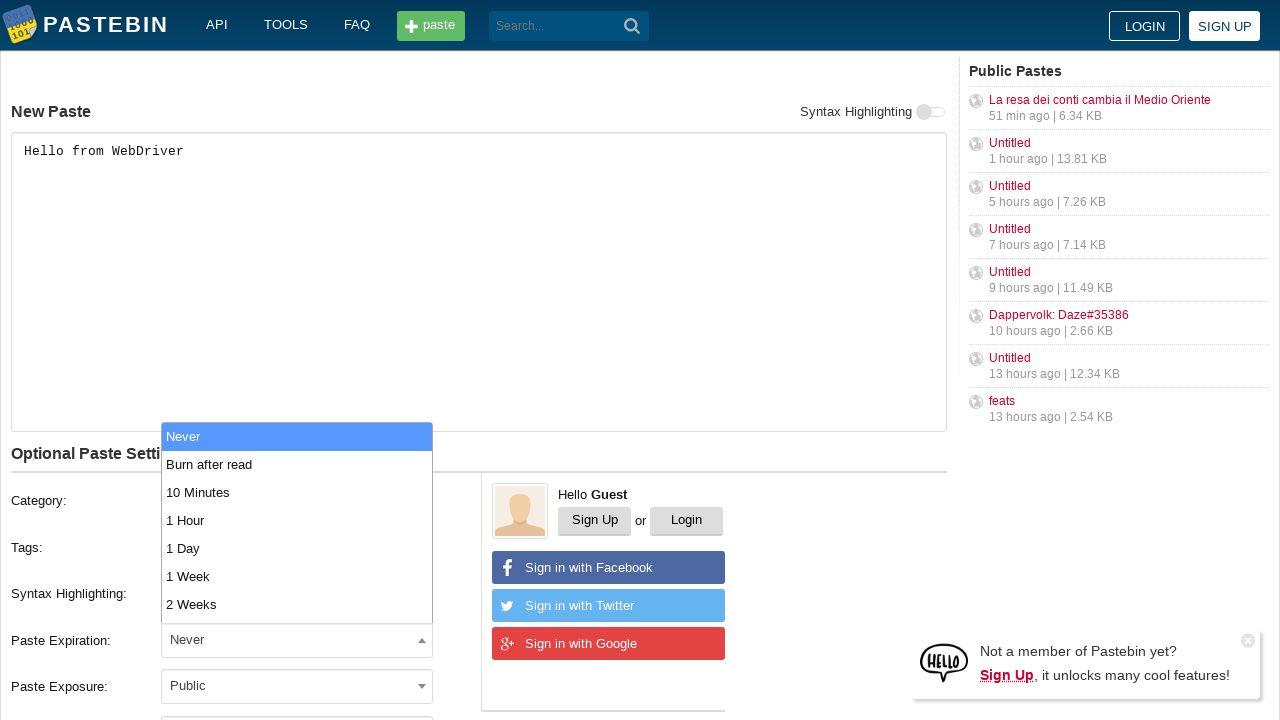

Waited for dropdown options to appear
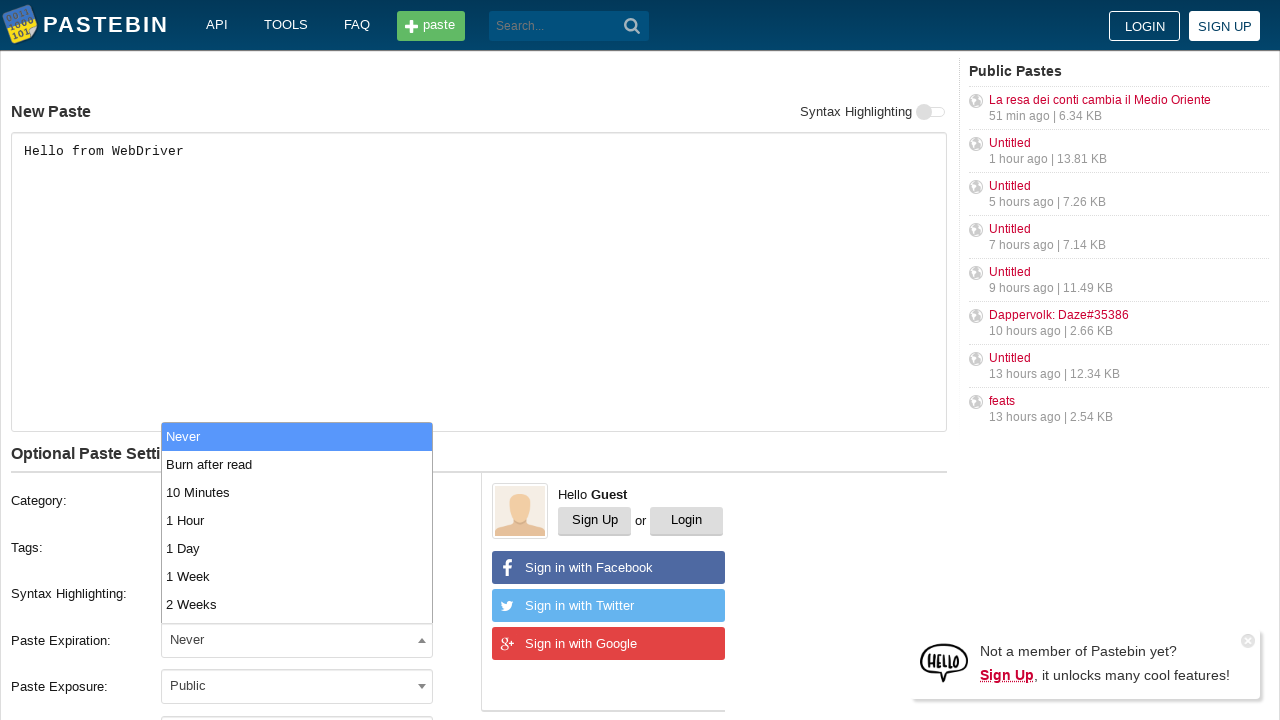

Pressed ArrowDown key to navigate dropdown
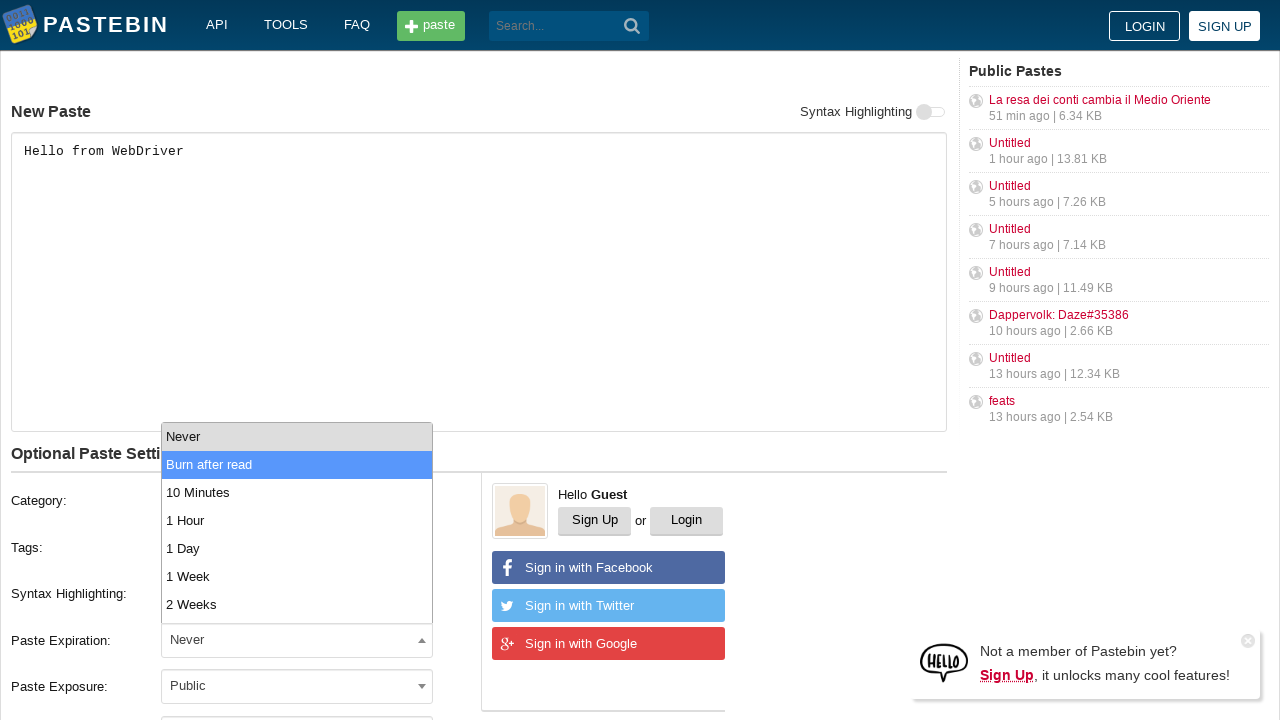

Pressed ArrowDown key again to select '10 Minutes' option
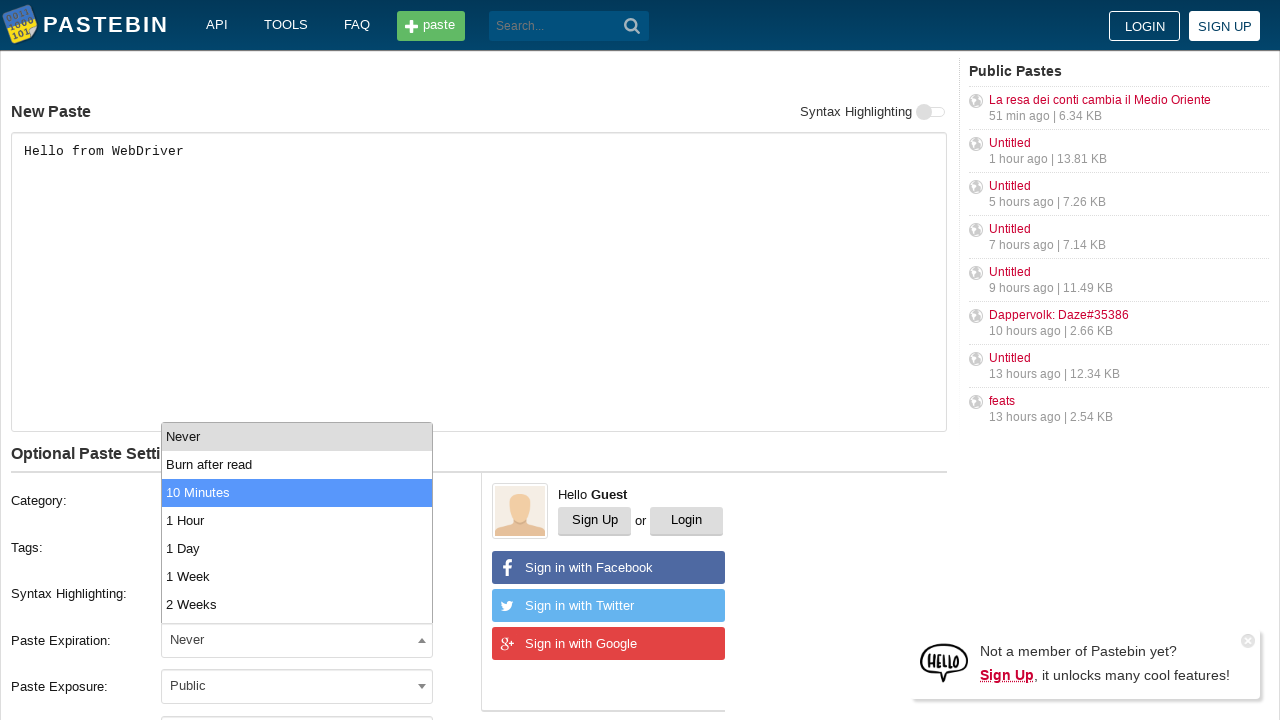

Pressed Enter to confirm expiration time selection
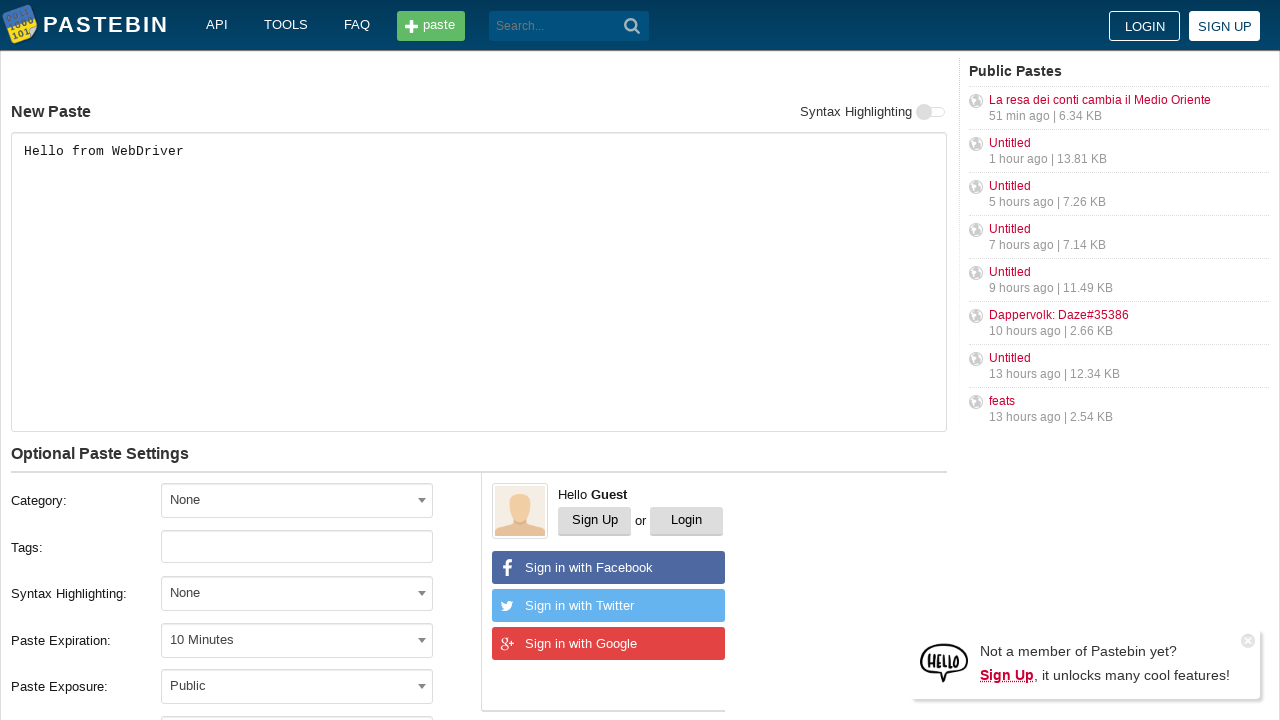

Filled paste title field with 'helloweb' on #postform-name
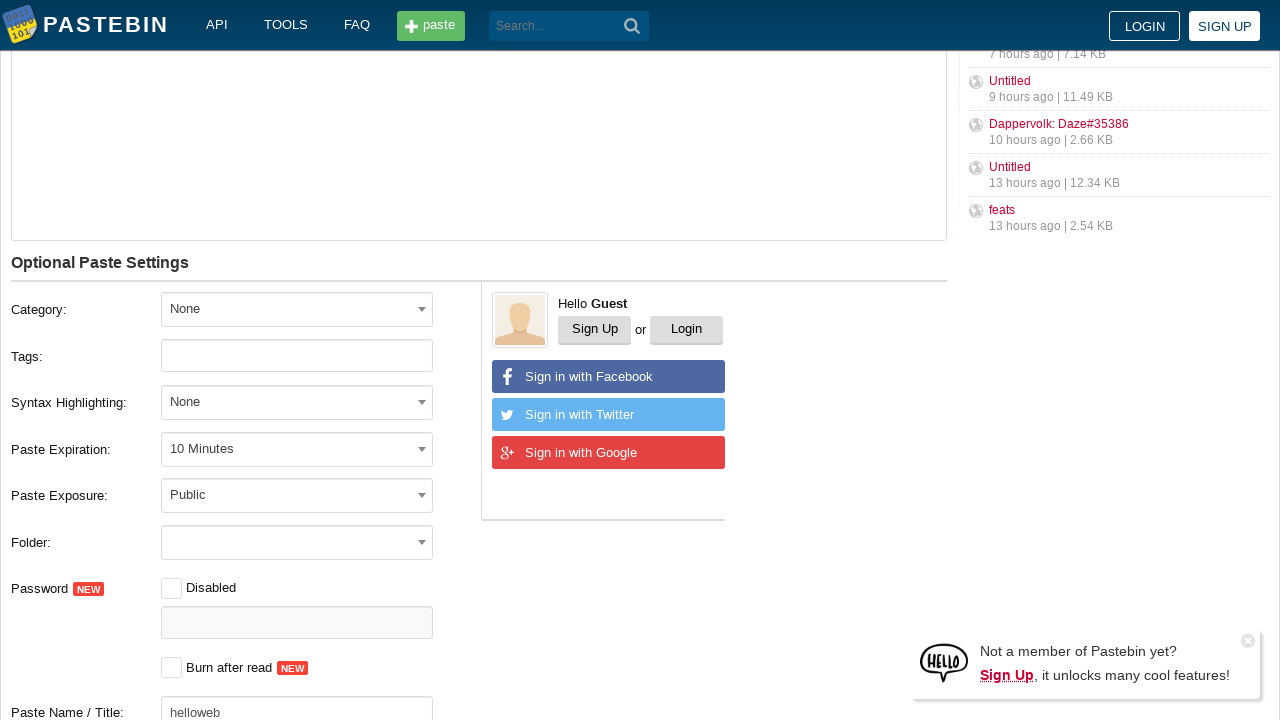

Clicked submit button to create the paste at (632, 26) on button[type='submit']
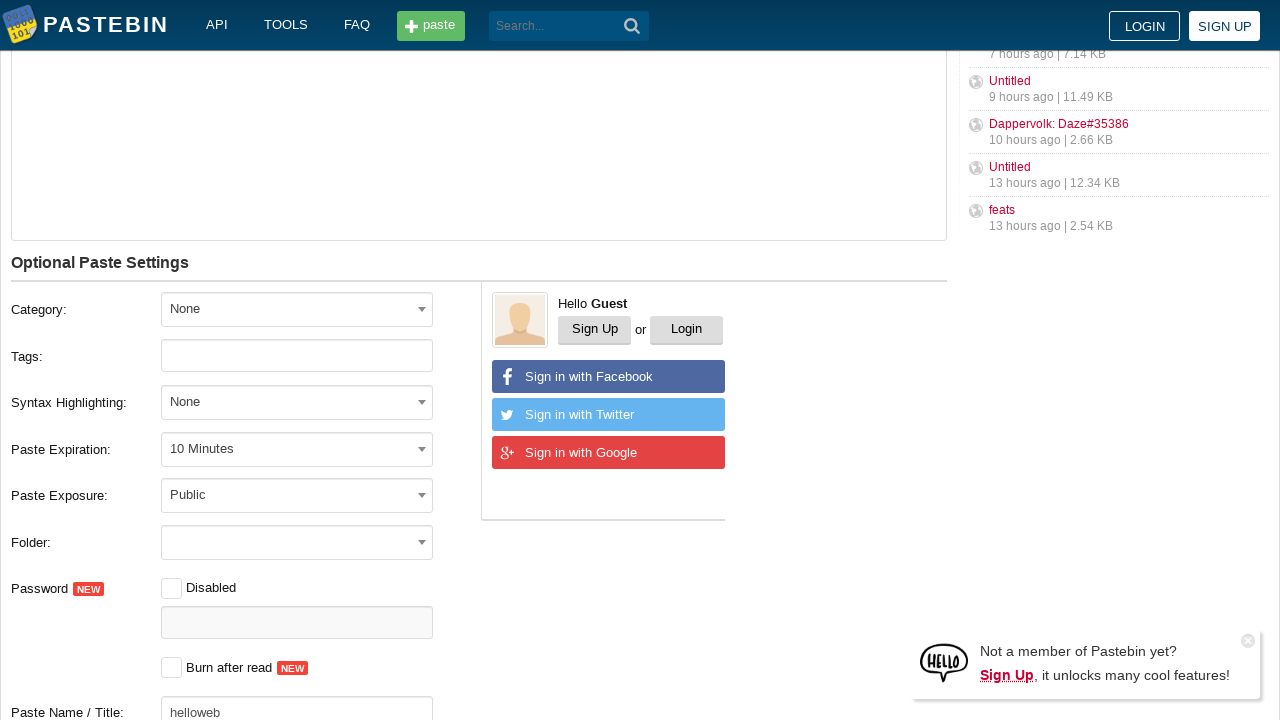

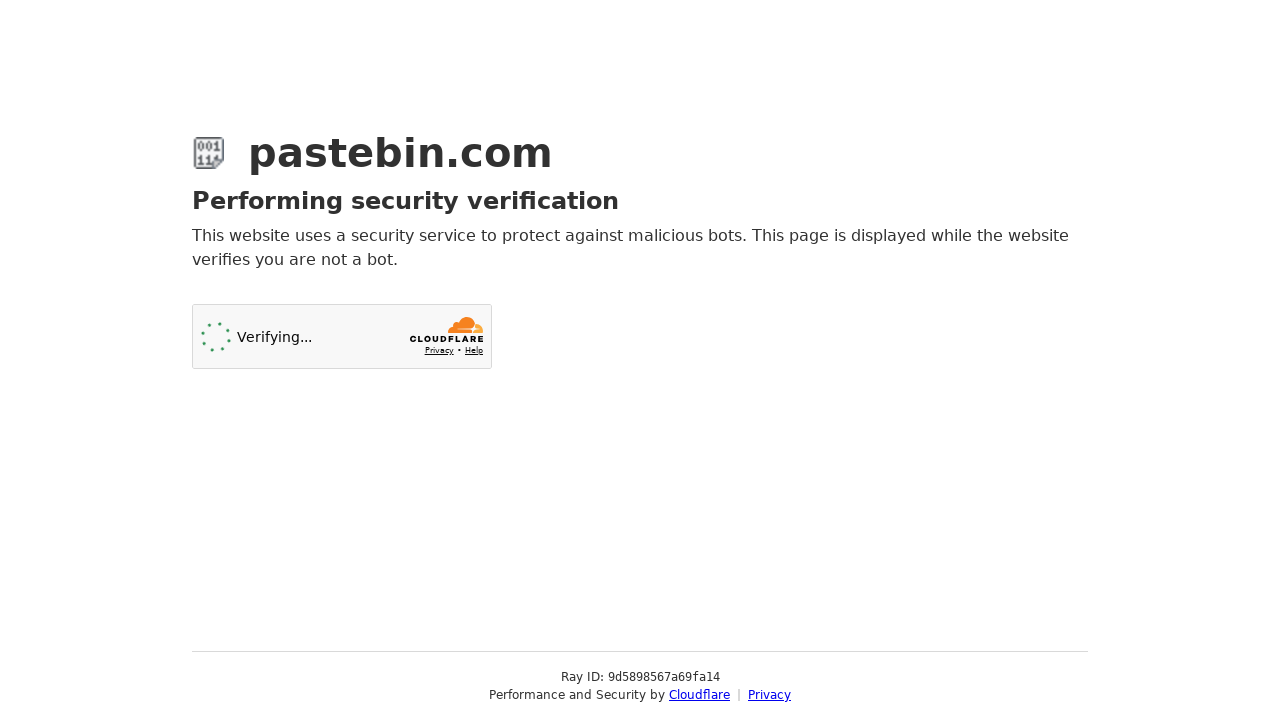